Tests form submission failure when the manufacturer field contains too many characters (10000 chars)

Starting URL: https://carros-crud.vercel.app/

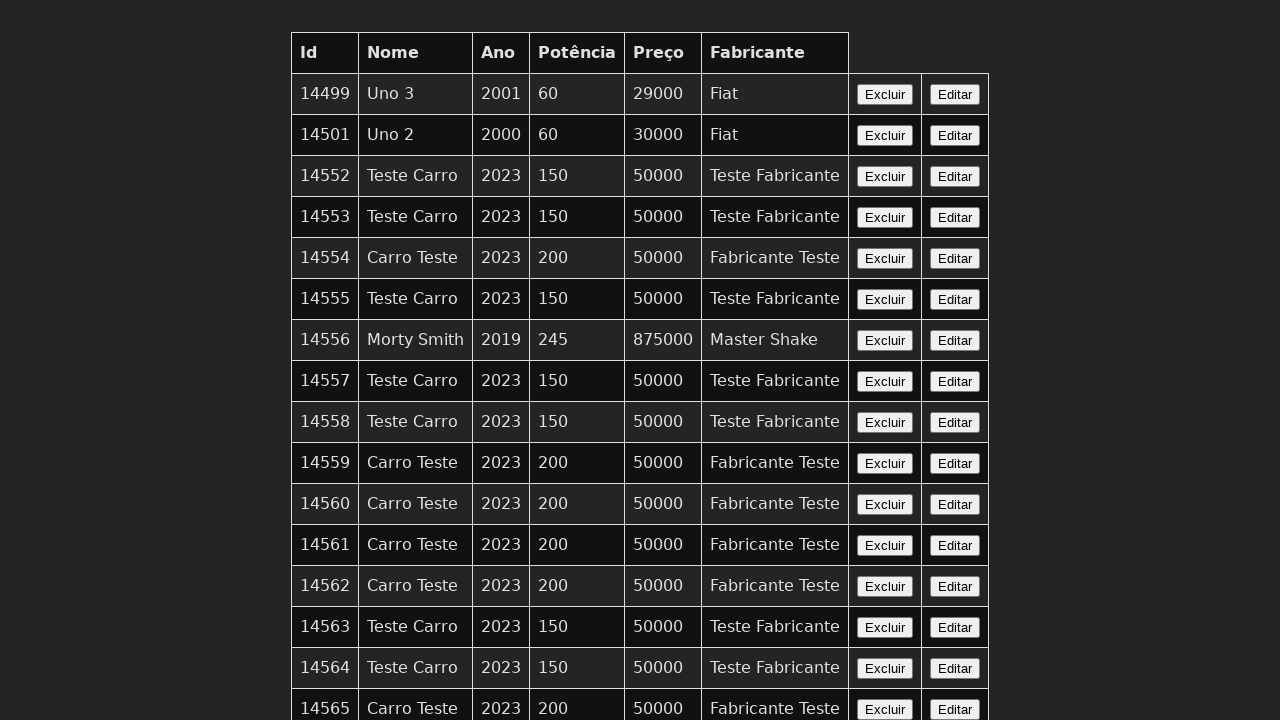

Filled car name field with 'Teste Carro' on input[name='nome']
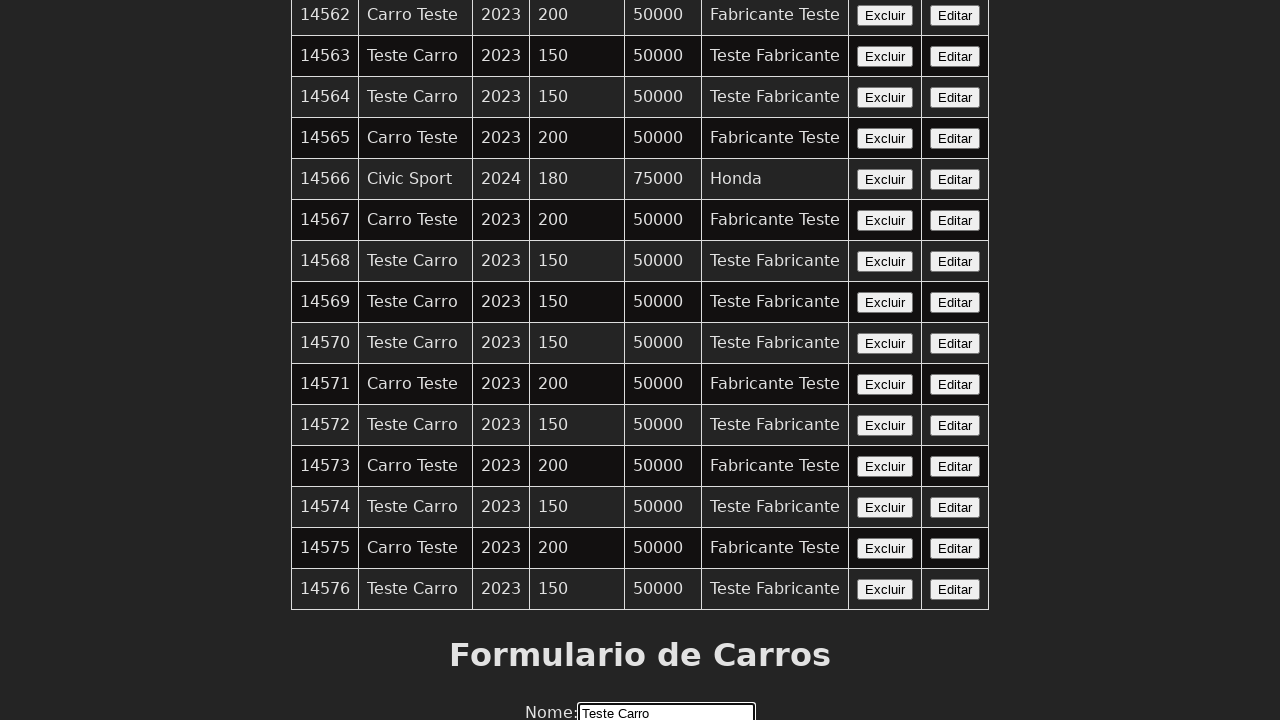

Filled year field with '2023' on input[name='ano']
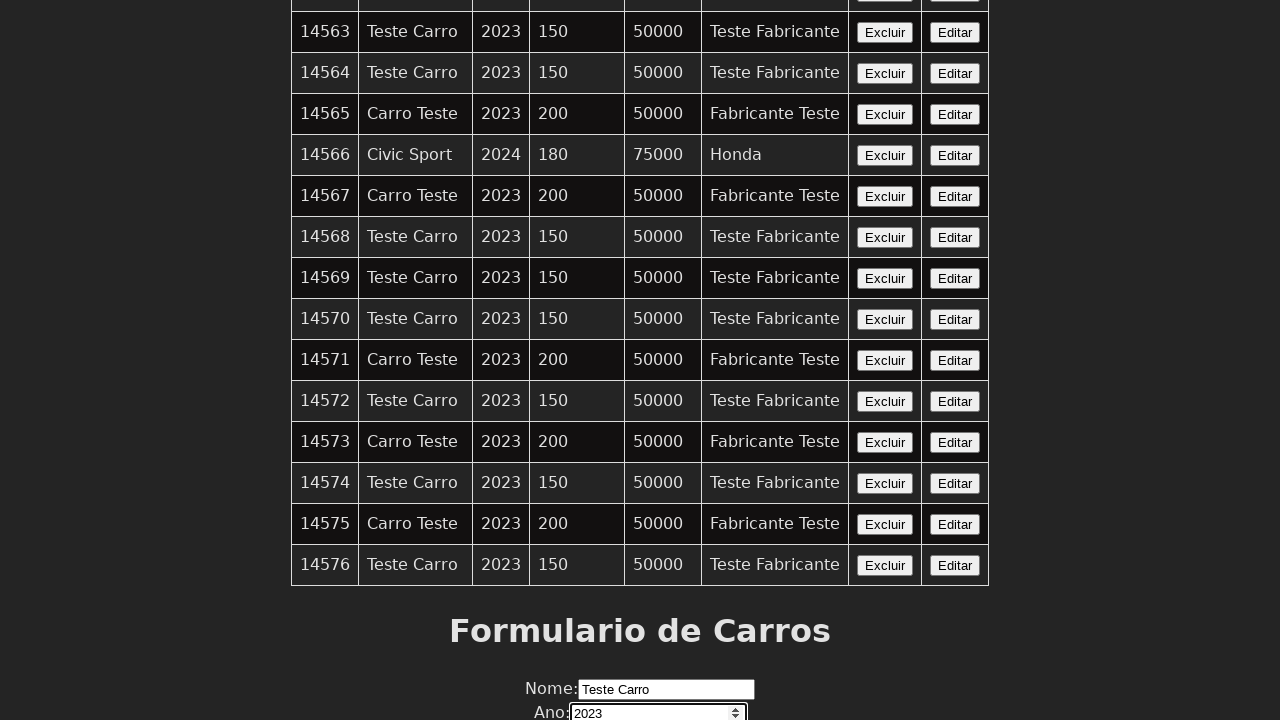

Filled power field with '200' on input[name='potencia']
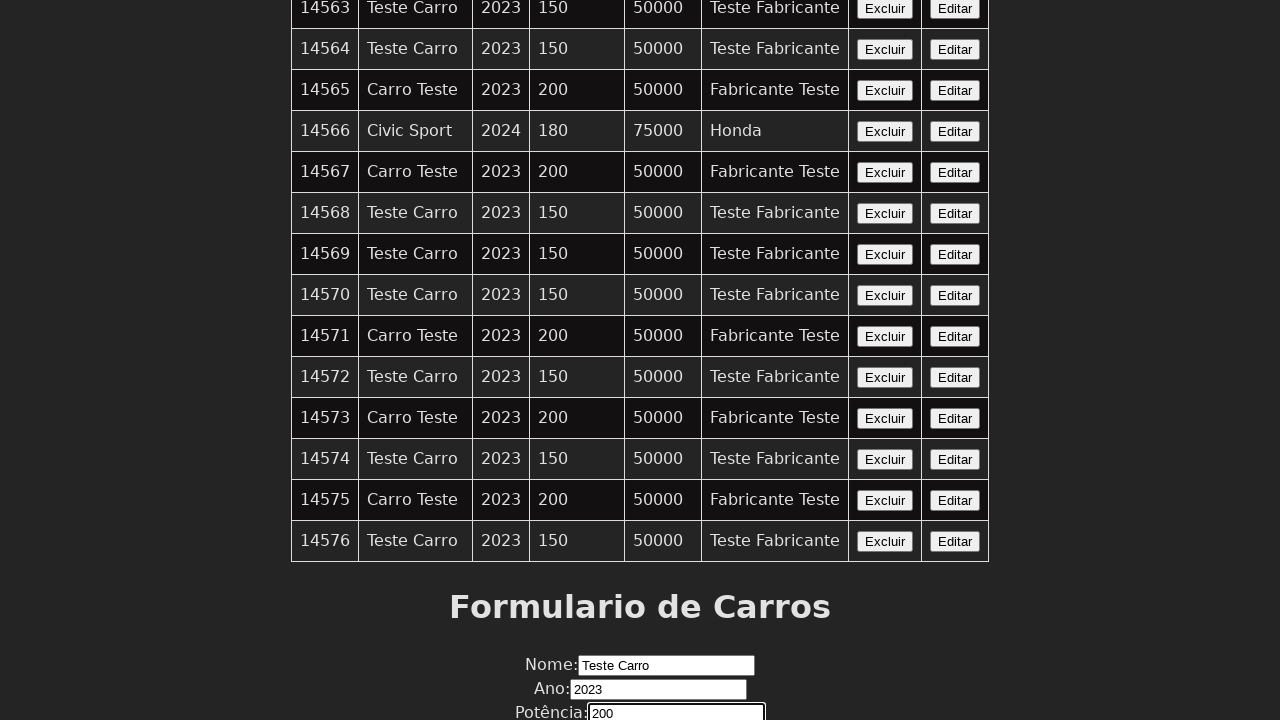

Filled price field with '50000' on input[name='preco']
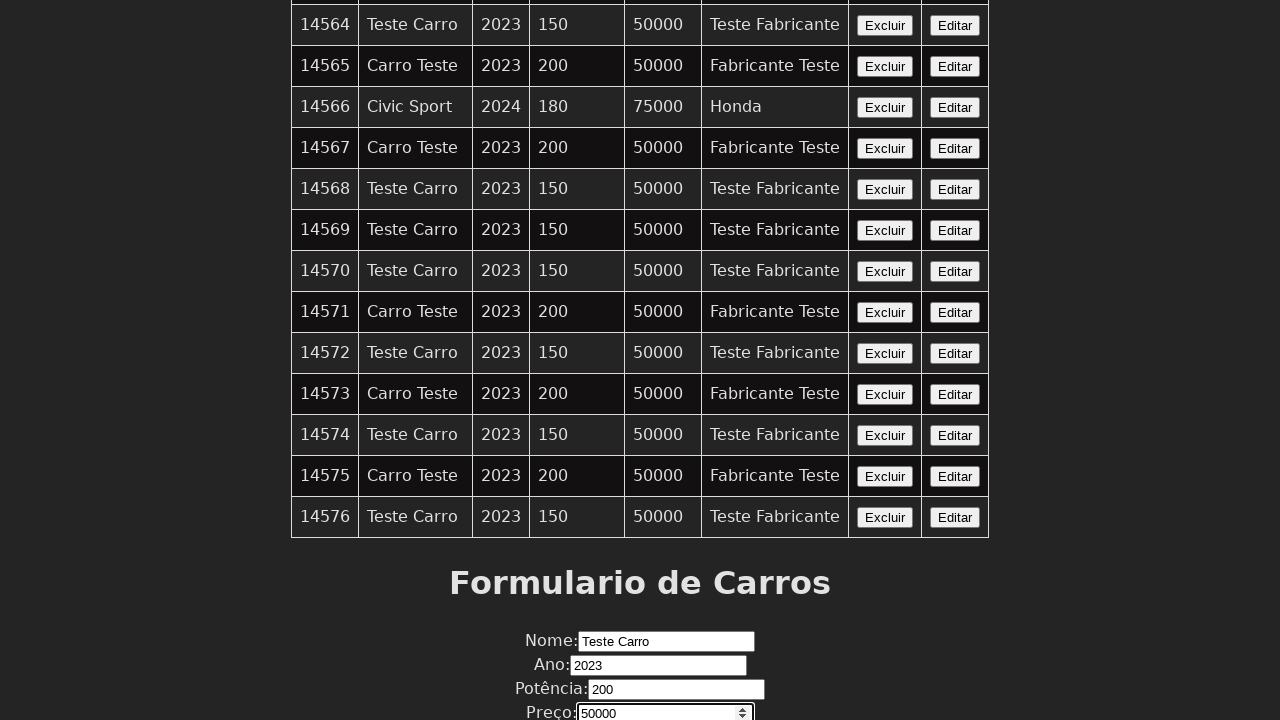

Filled manufacturer field with 10000 characters to test form validation failure on input[name='fabricante']
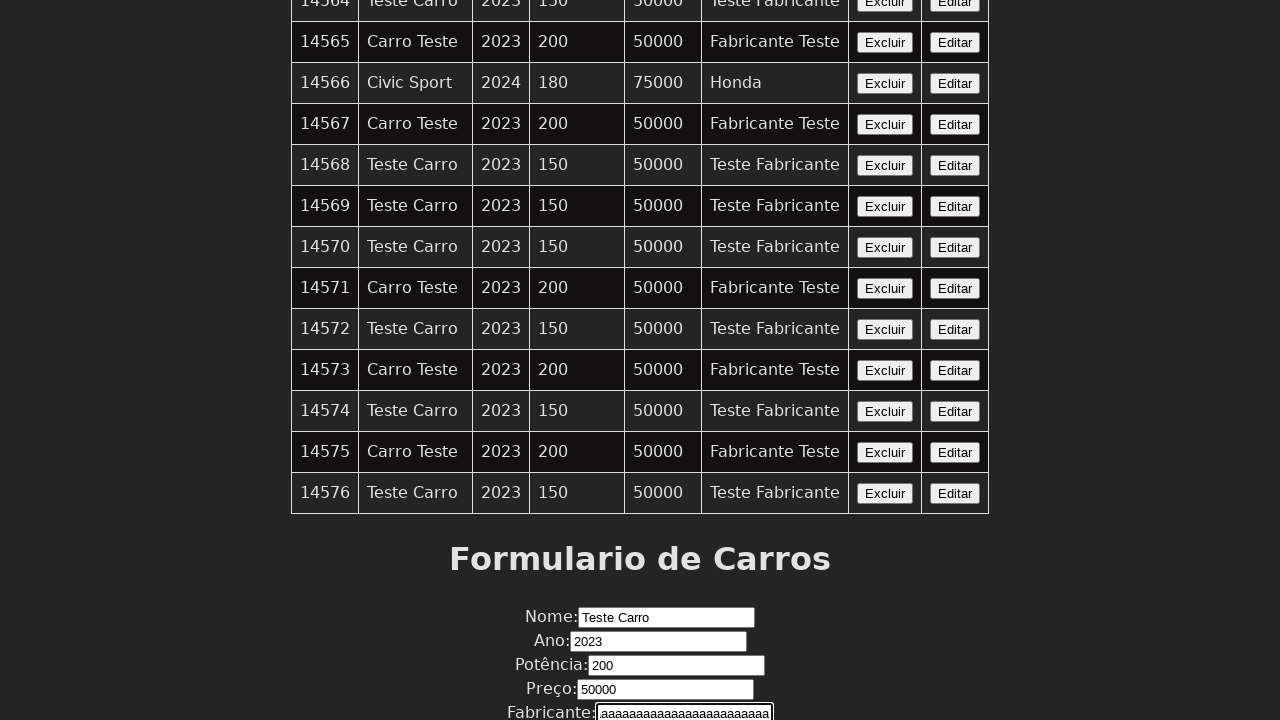

Clicked submit button to attempt form submission with oversized manufacturer field at (640, 676) on xpath=//button[contains(text(),'Enviar')]
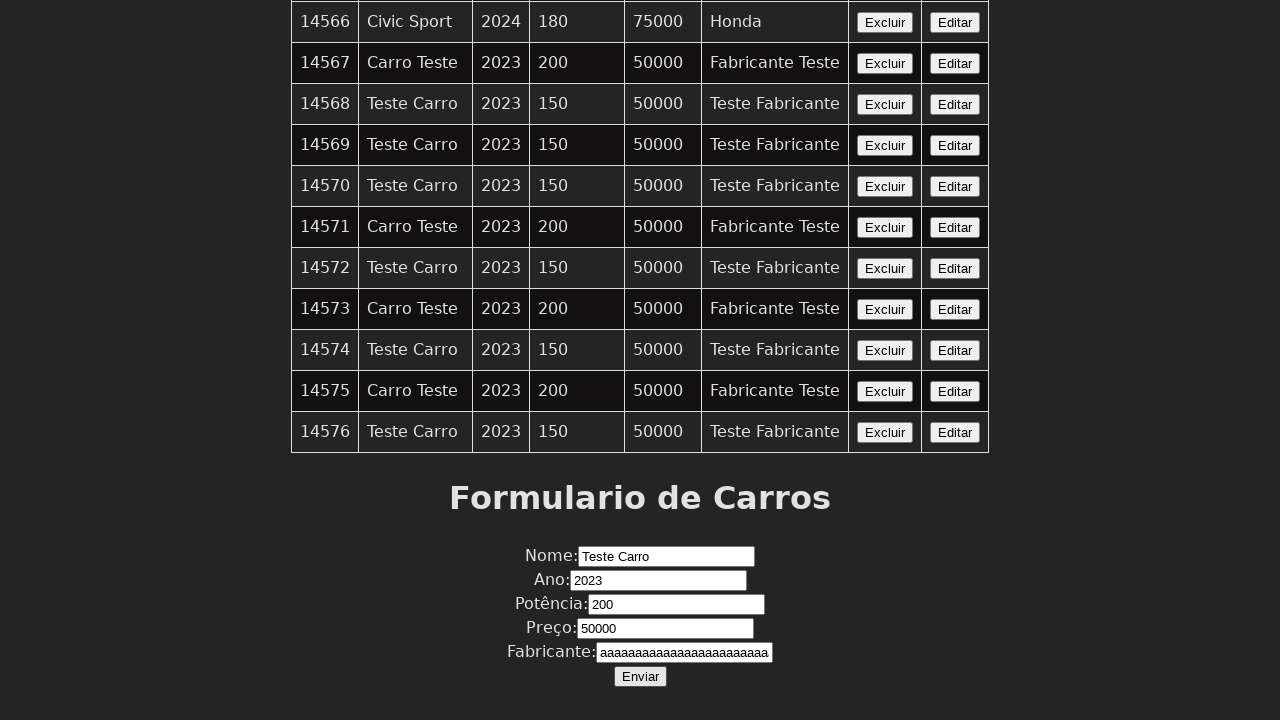

Set up alert dialog handler to accept any dialogs
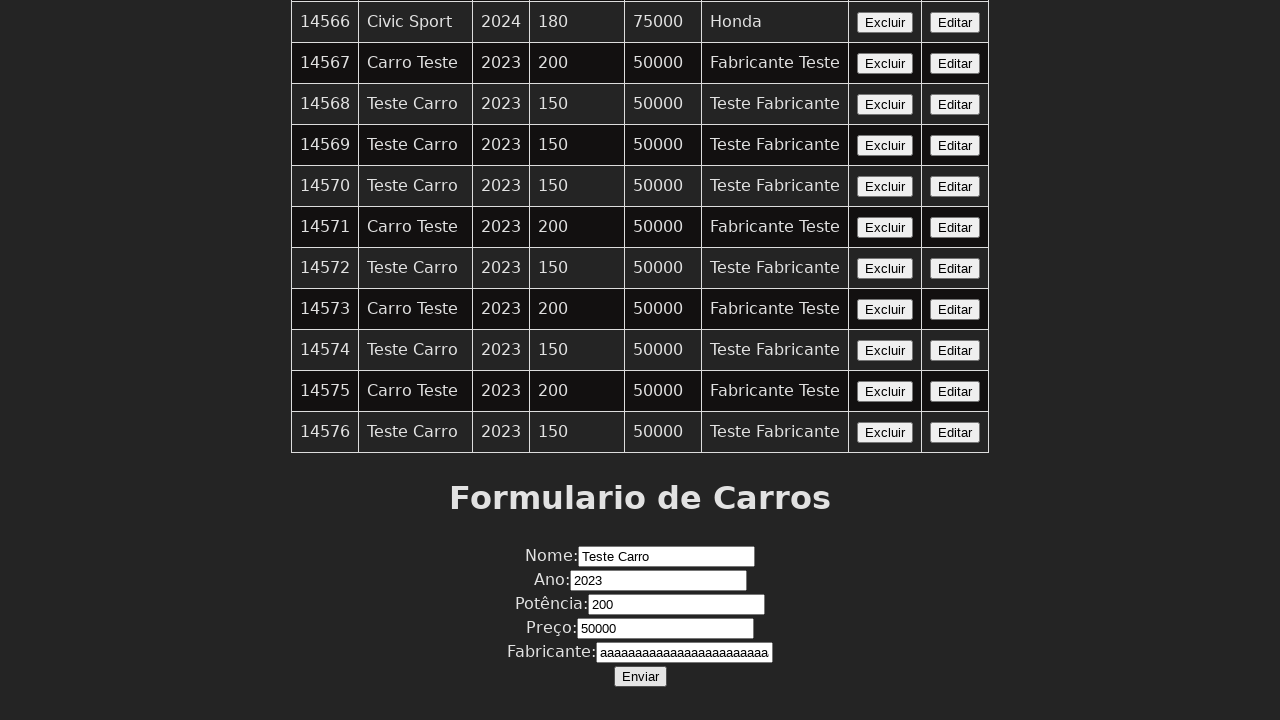

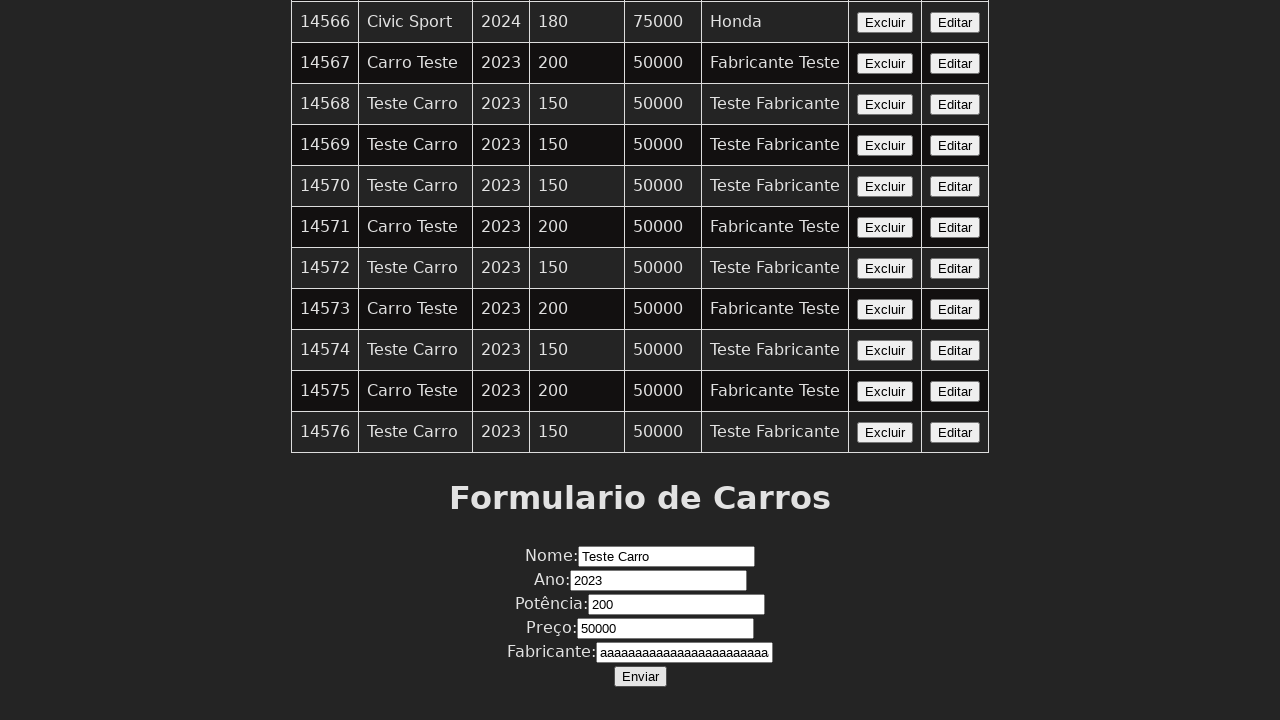